Tests JavaScript confirmation alert handling by clicking a button that triggers an alert, accepting it, and verifying the confirmation message

Starting URL: http://automationbykrishna.com/index.html#

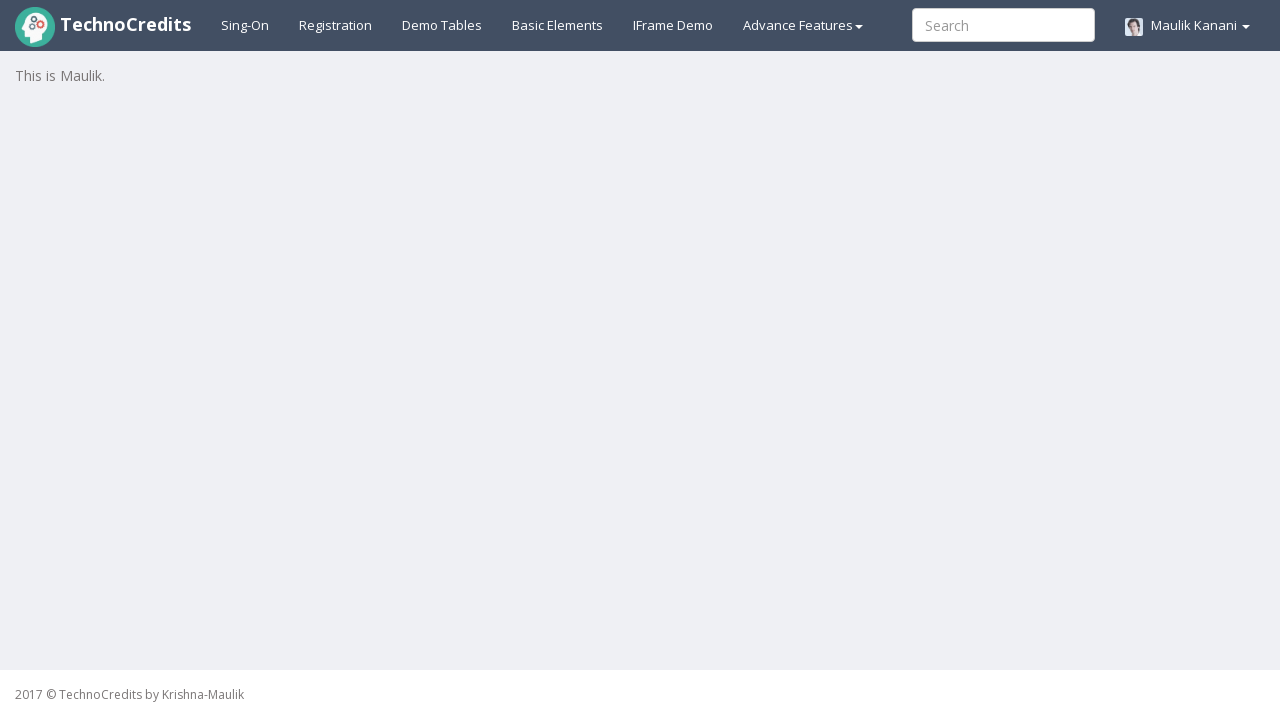

Clicked on Basic Elements tab at (558, 25) on a#basicelements
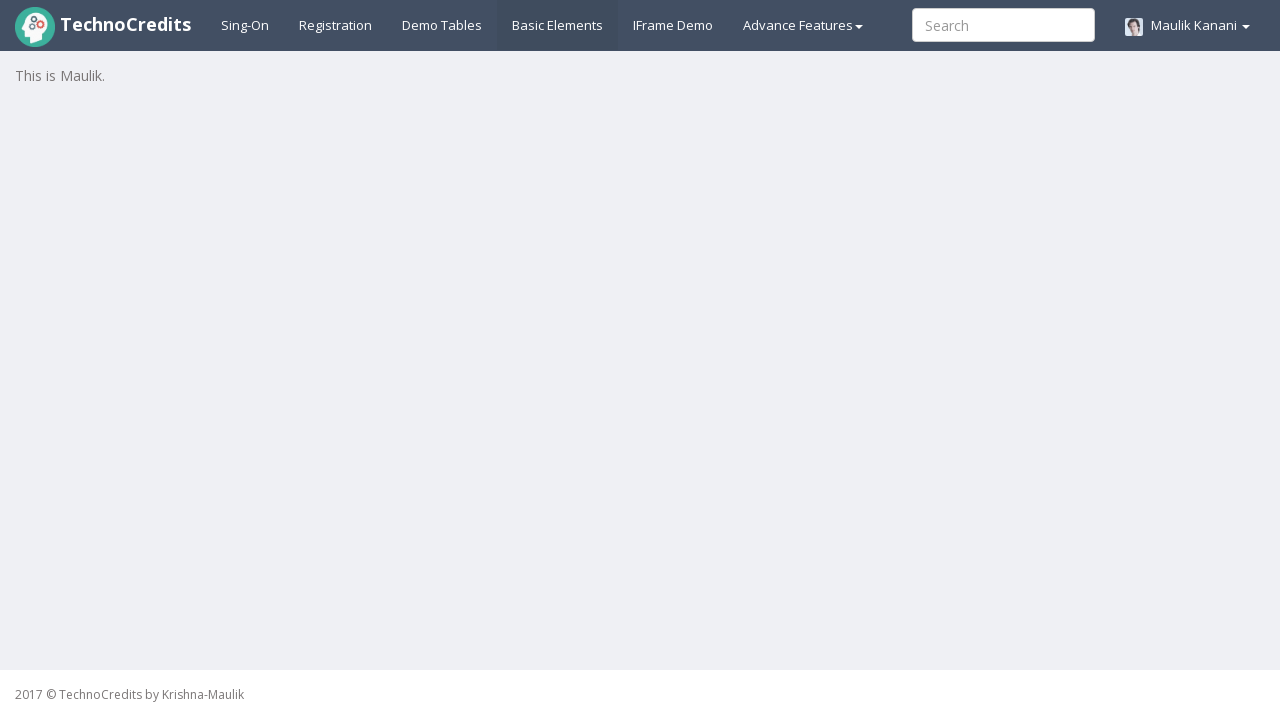

Waited 1000ms for page to load
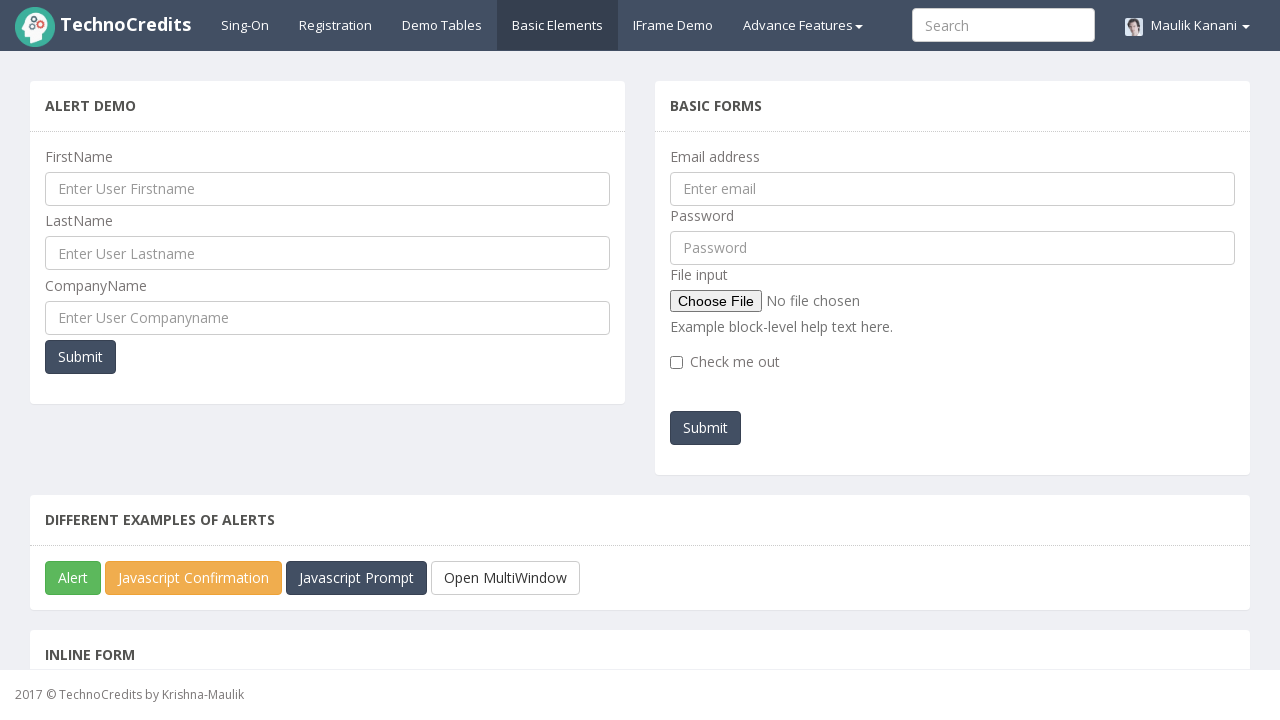

Clicked Javascript Confirmation button at (194, 578) on button:has-text('Javascript Confirmation')
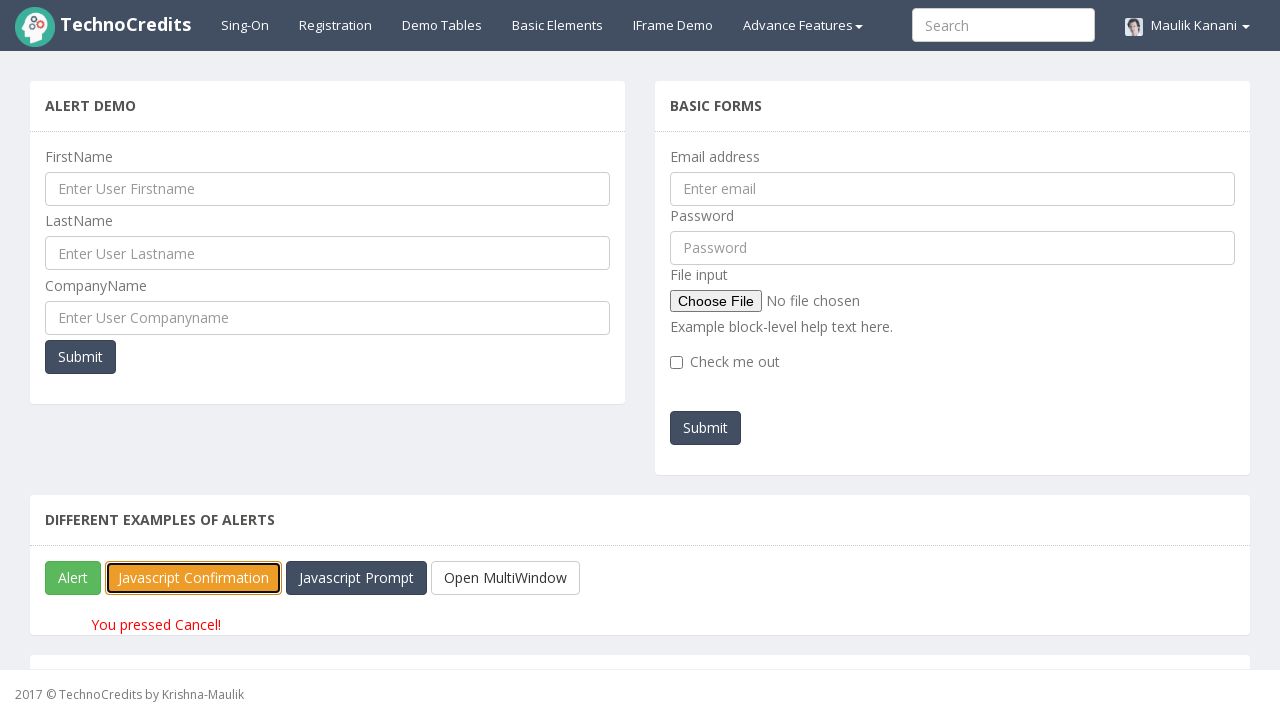

Set up dialog handler to accept confirmation alert
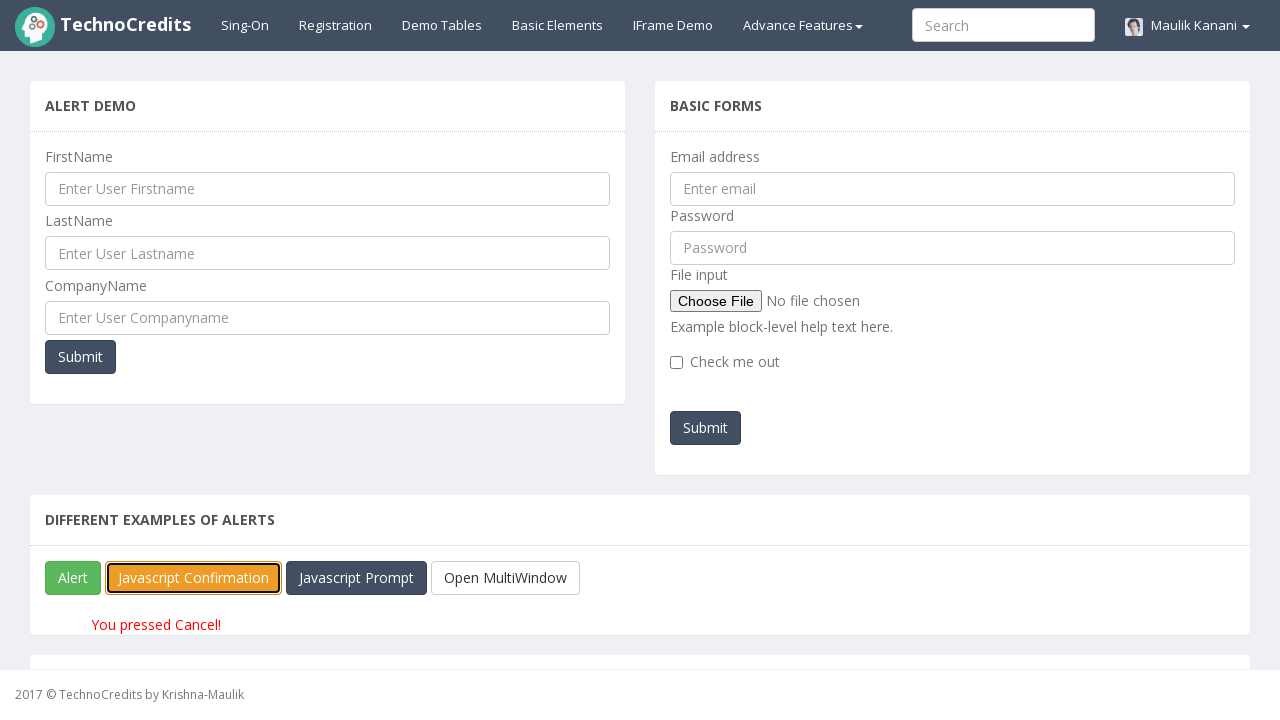

Retrieved confirmation message text
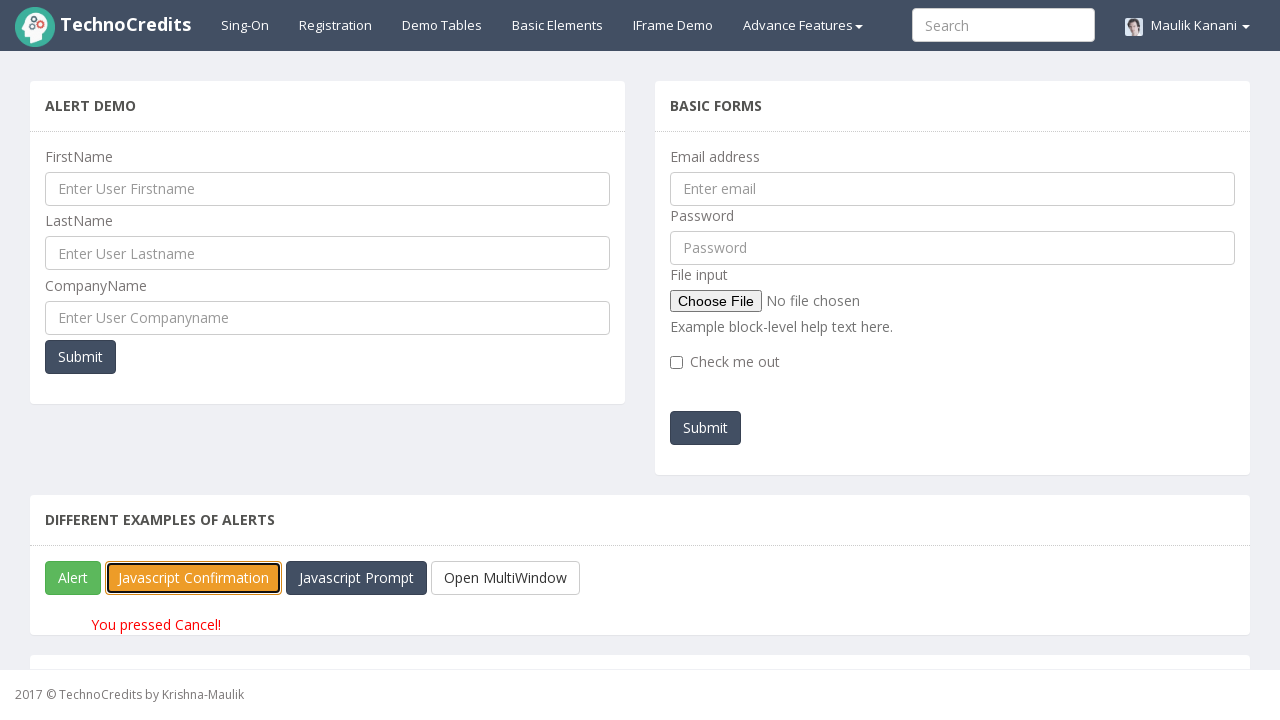

Verification failed: expected 'You pressed OK!' but got 'You pressed Cancel!'
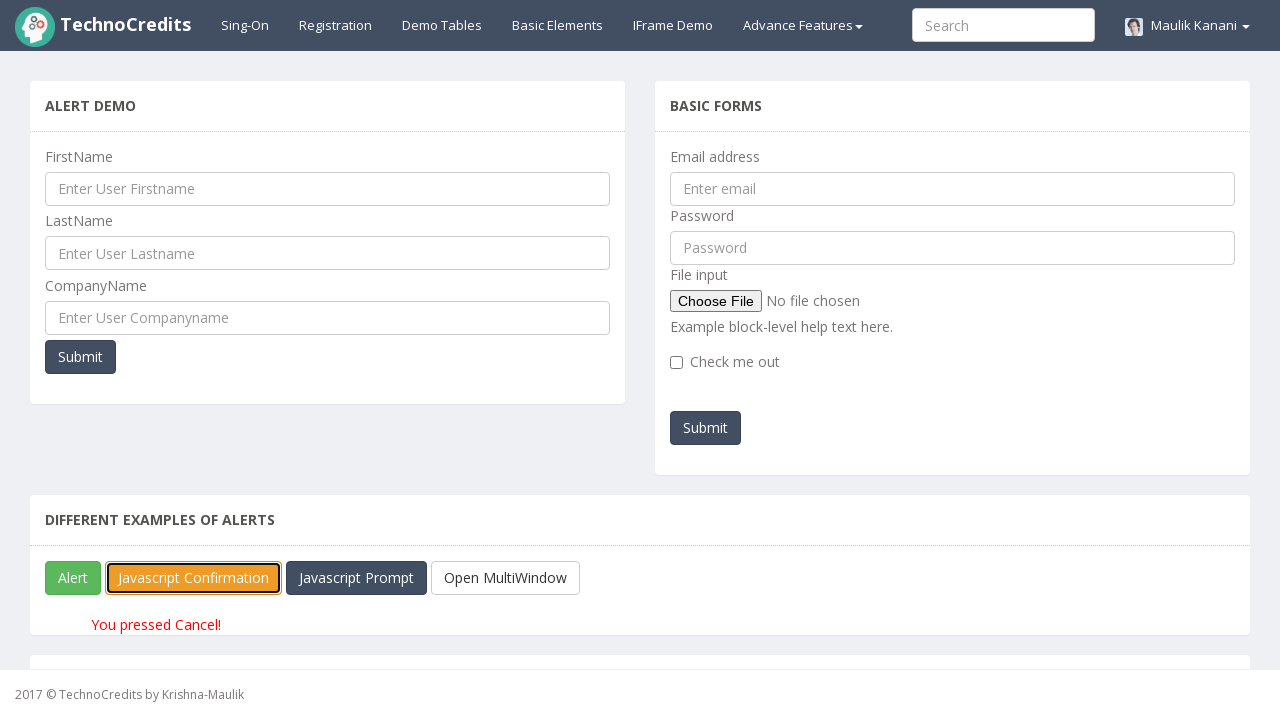

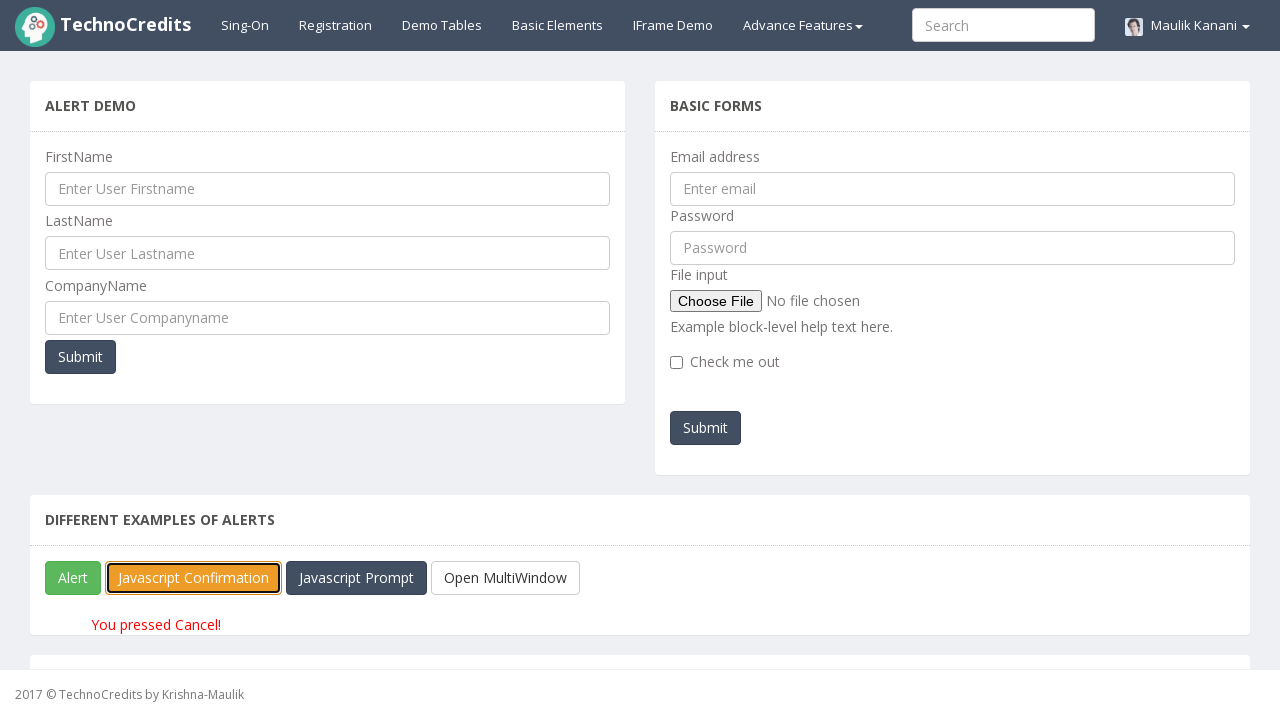